Tests dropdown selection functionality by selecting a birthdate (year, month, day) from multiple dropdown menus and verifying the selections

Starting URL: https://testcenter.techproeducation.com/index.php?page=dropdown

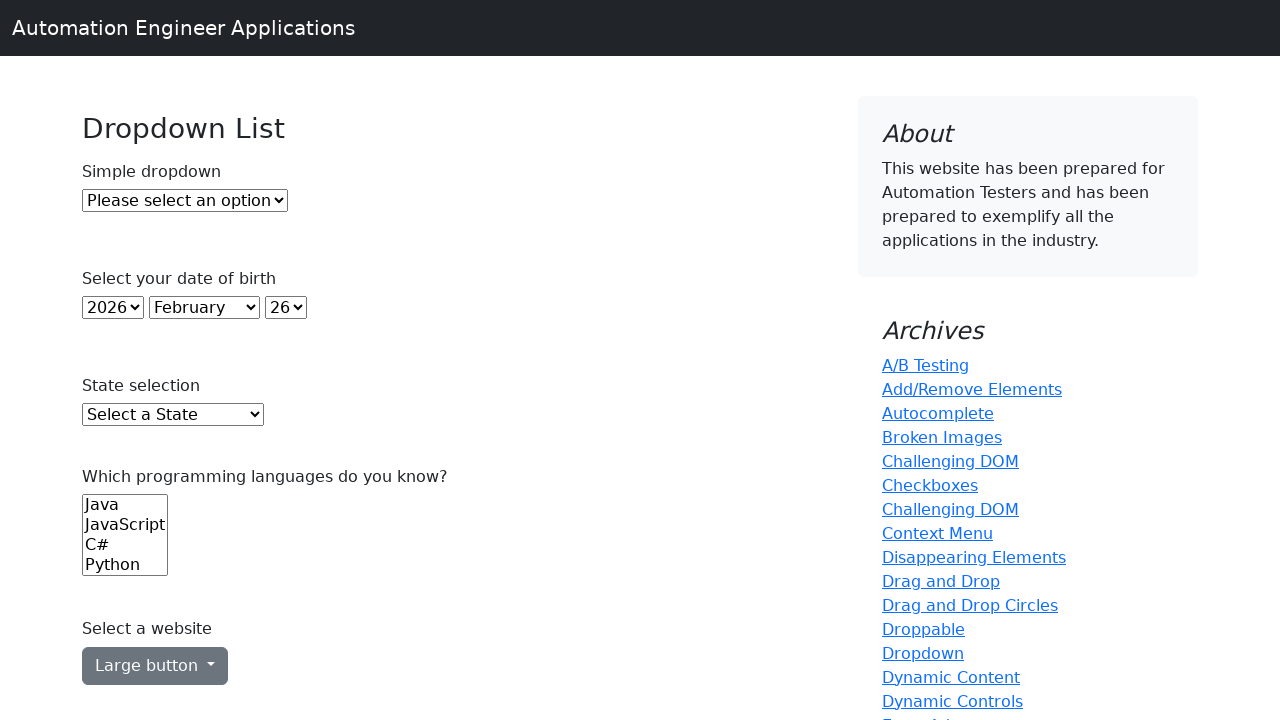

Selected year 2000 from year dropdown on #year
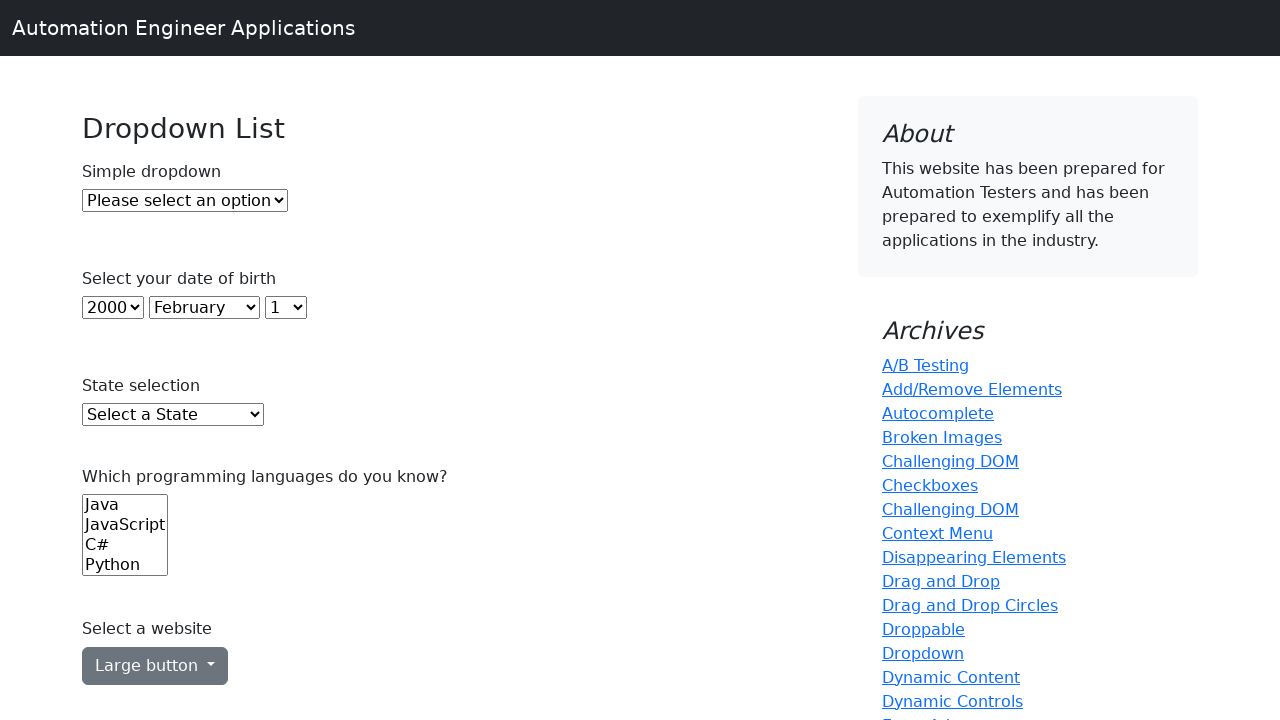

Selected July (month value 6) from month dropdown on #month
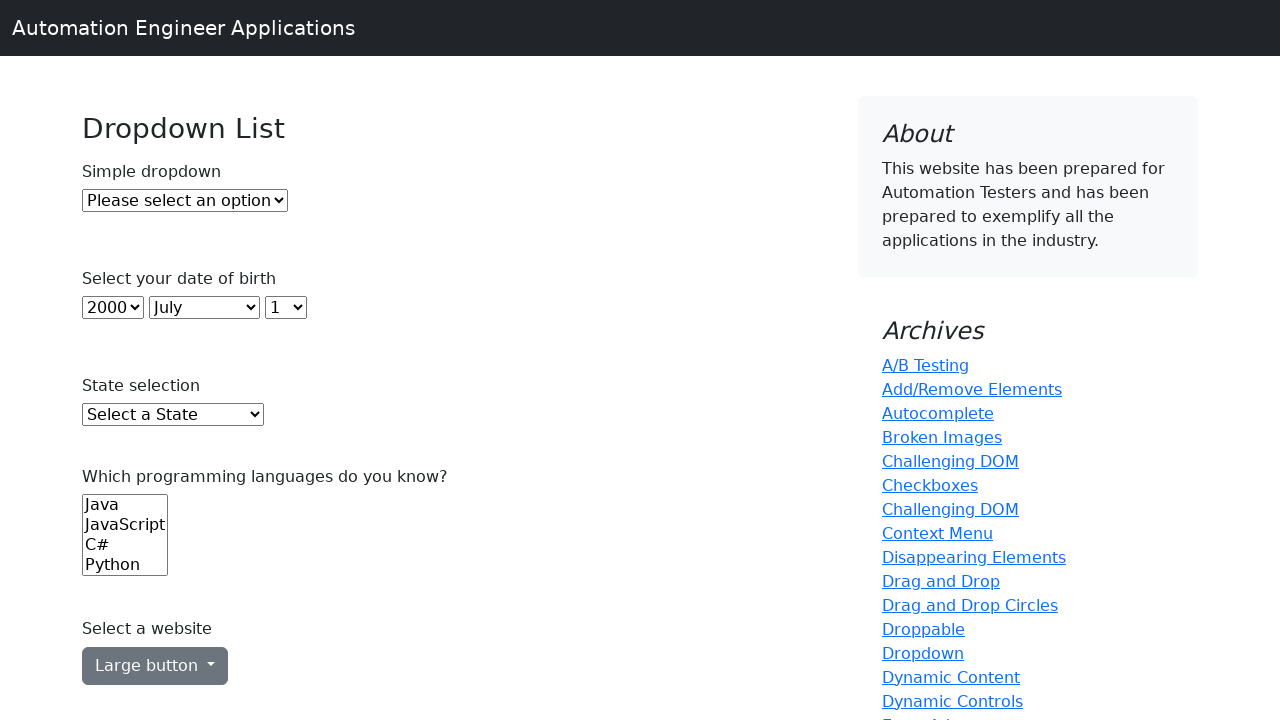

Selected day 7 (index 6) from day dropdown on select#day
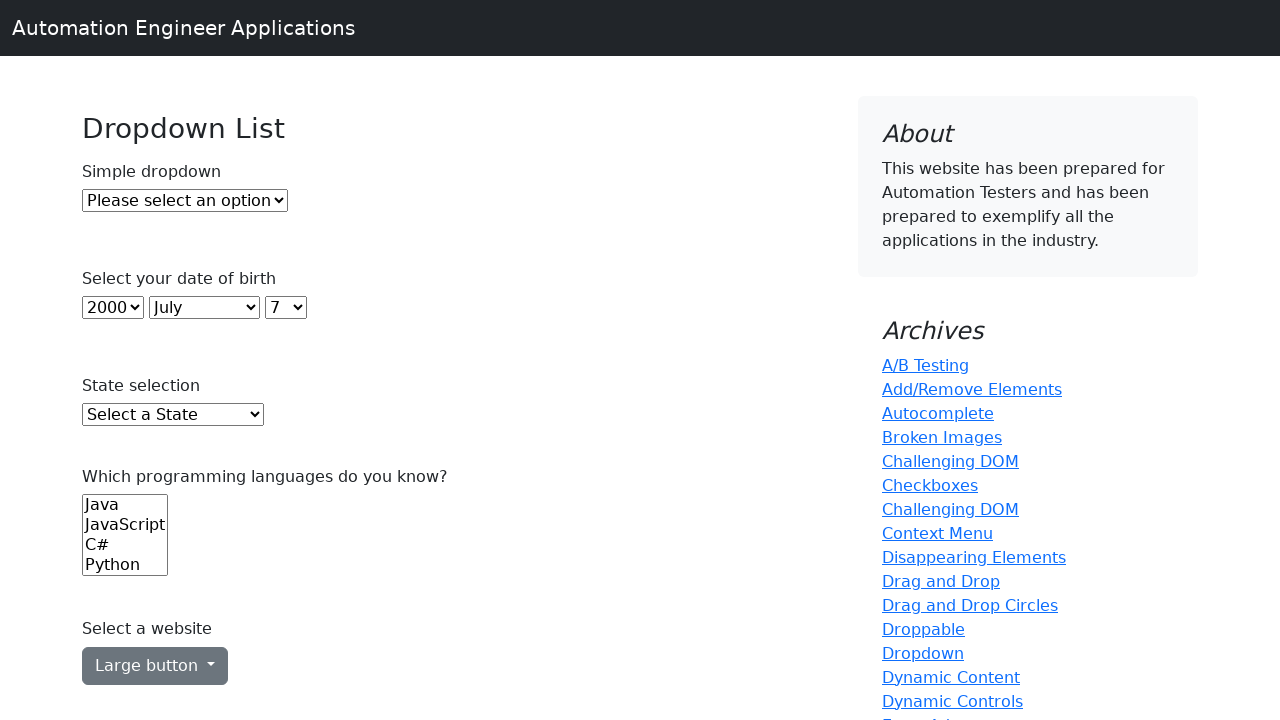

Verified that year 2000 is selected
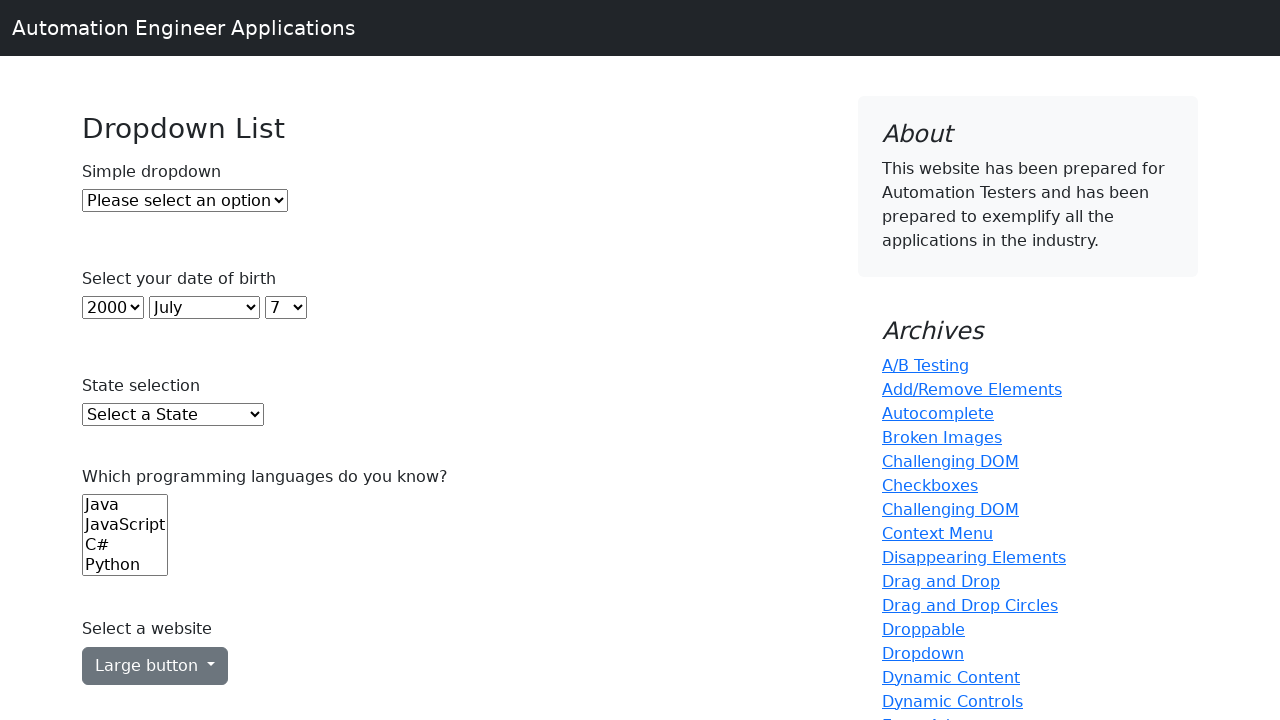

Verified that October is available in month dropdown options
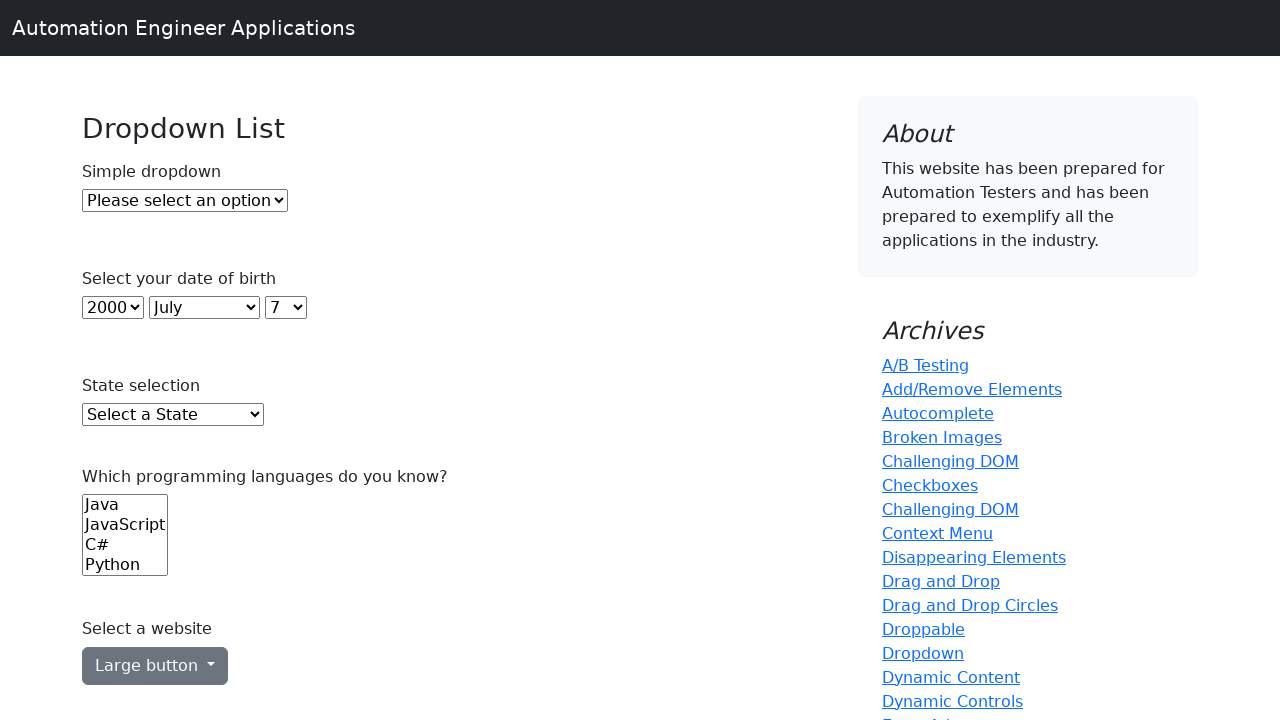

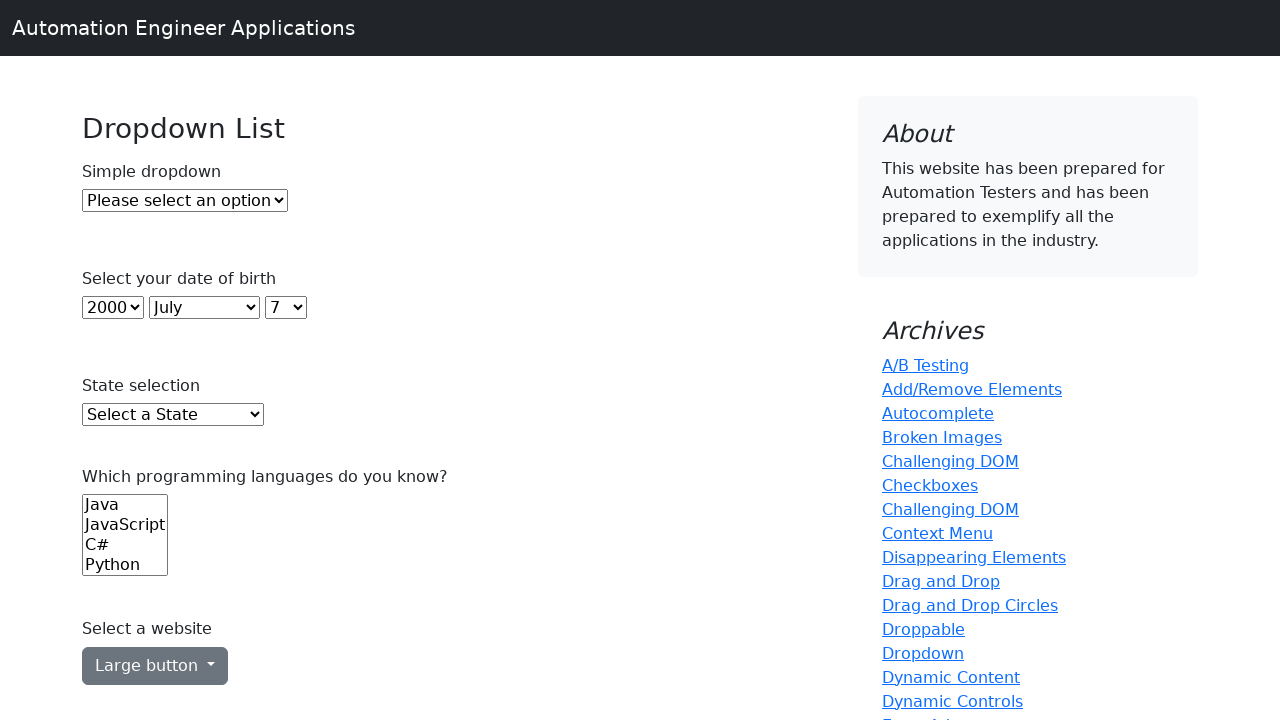